Navigates to Flipkart shopping website and verifies the page loads successfully

Starting URL: https://www.flipkart.com/

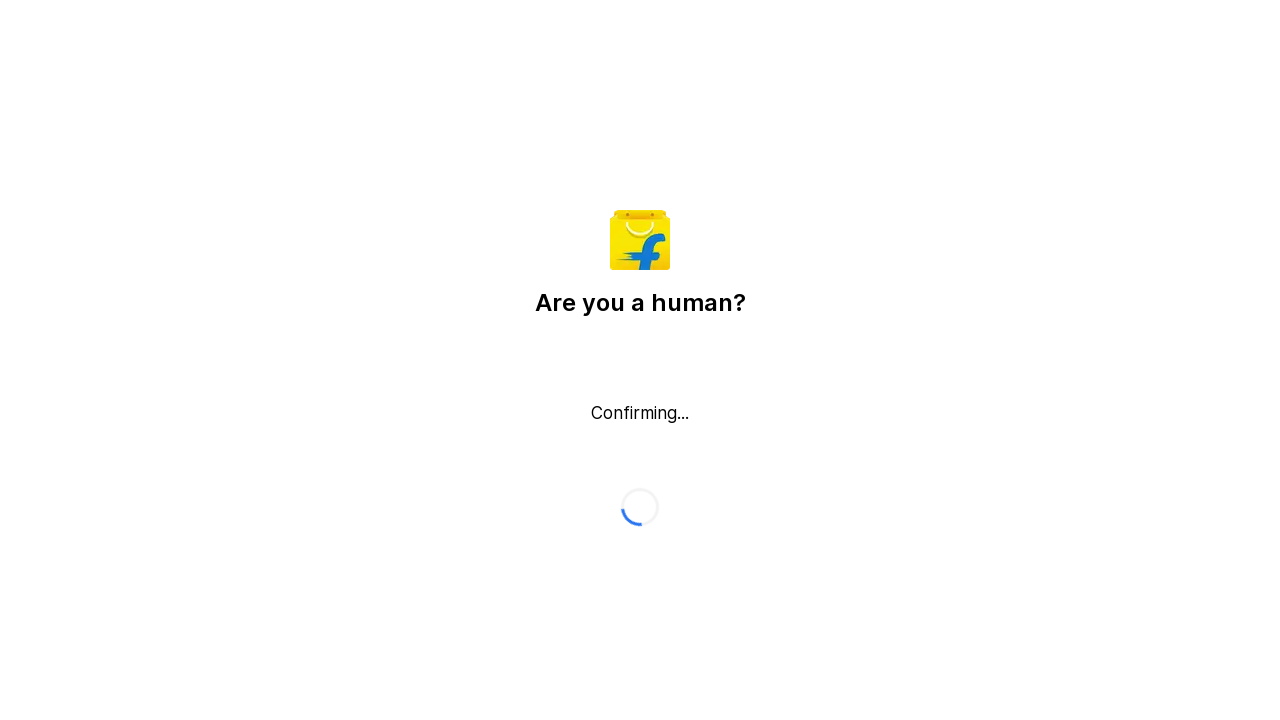

Waited for page to load with networkidle state
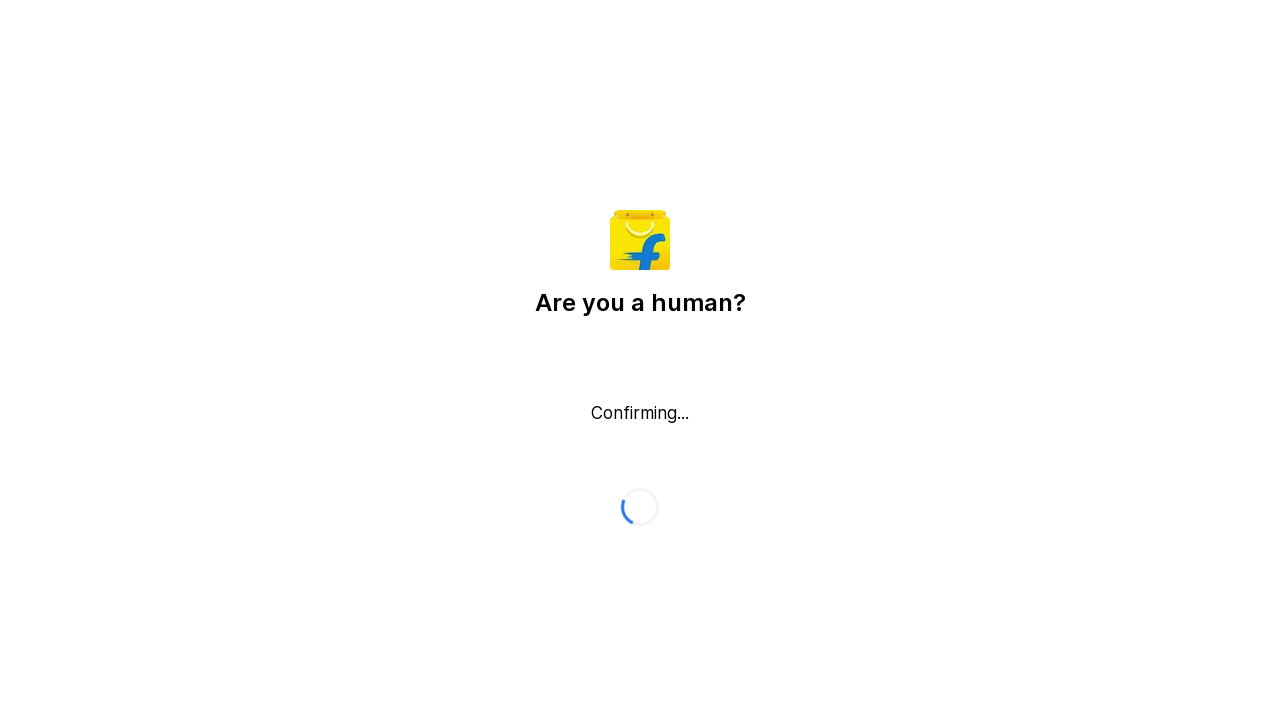

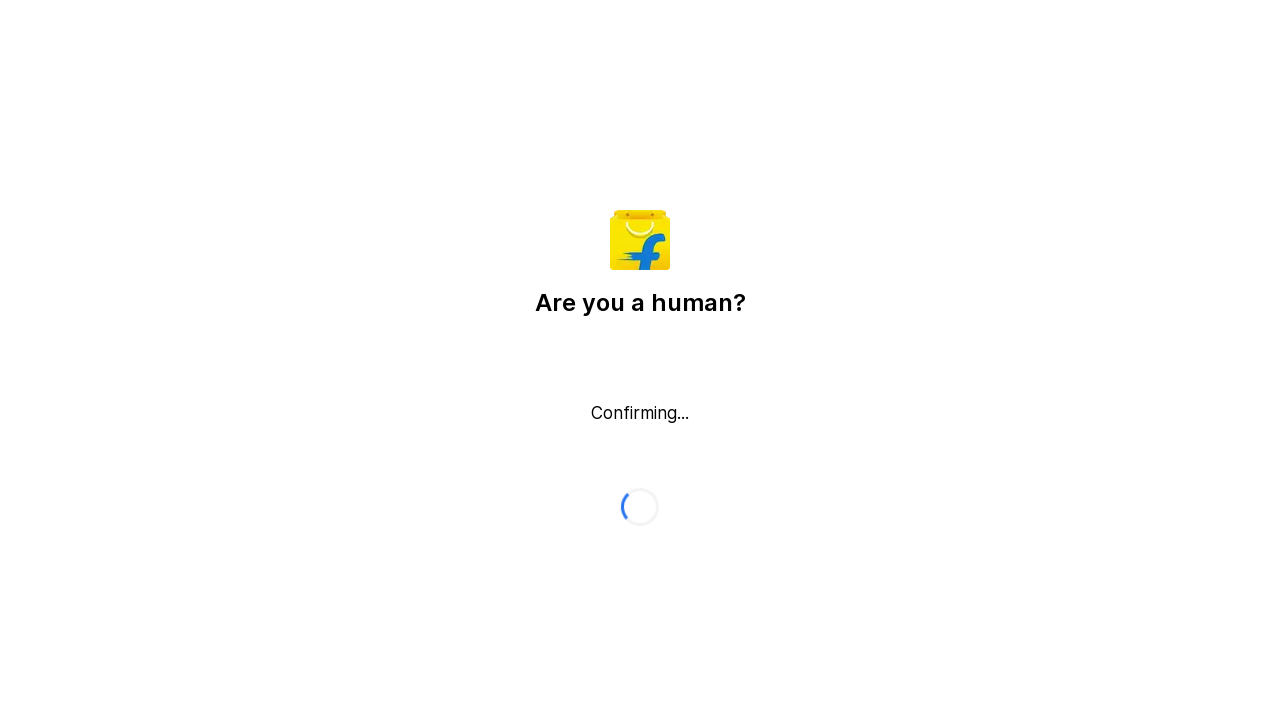